Tests a loading images page by waiting for all images to load and then verifying the presence of a specific award image element

Starting URL: https://bonigarcia.dev/selenium-webdriver-java/loading-images.html

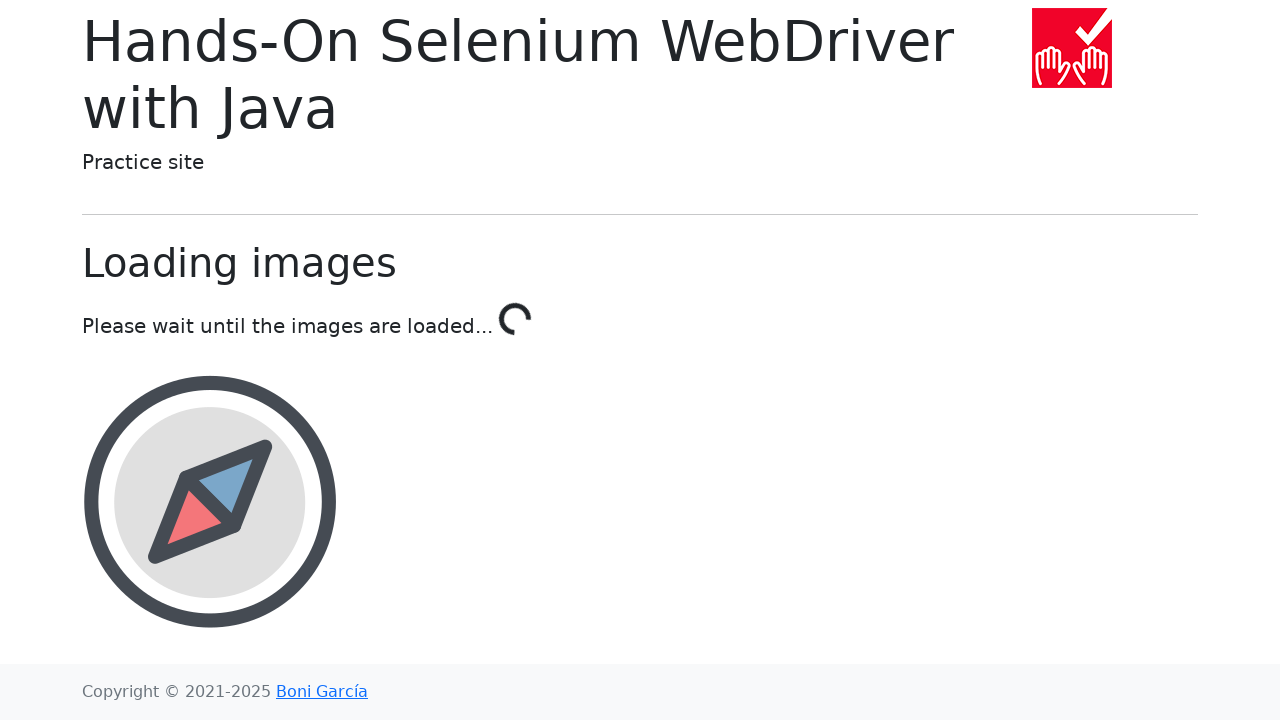

Waited for all images to load on the page
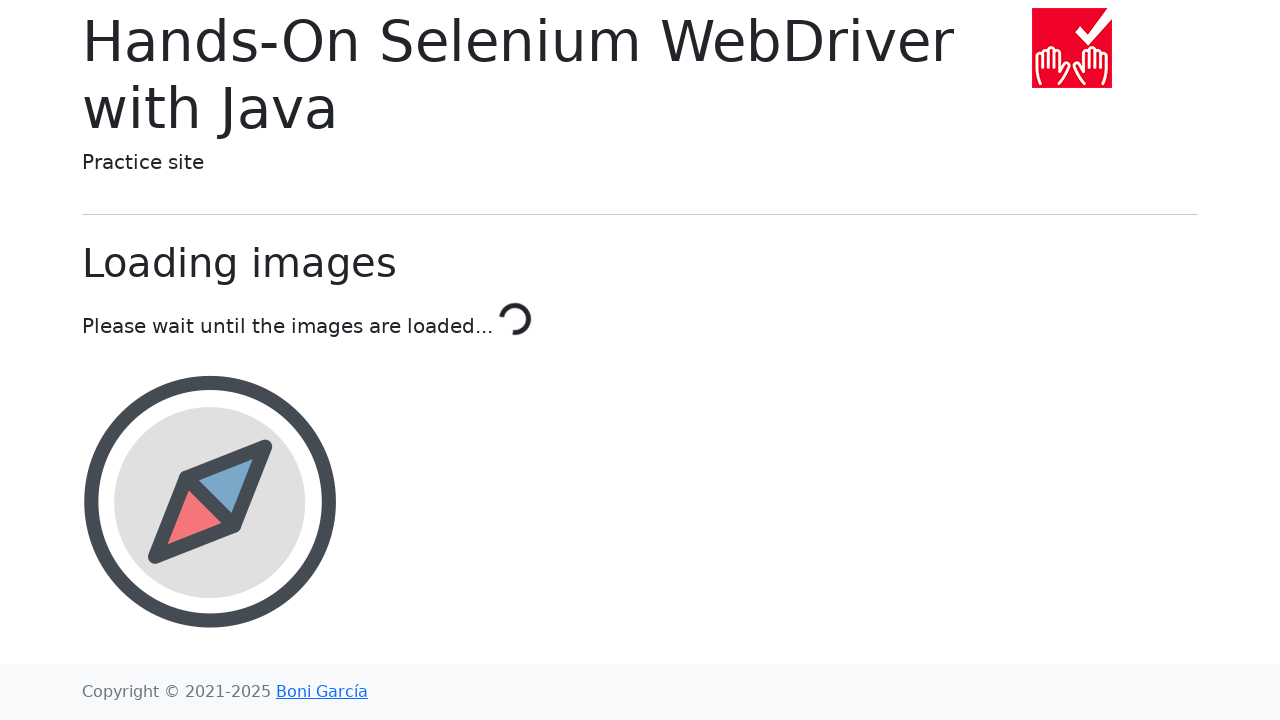

Award image element loaded and found
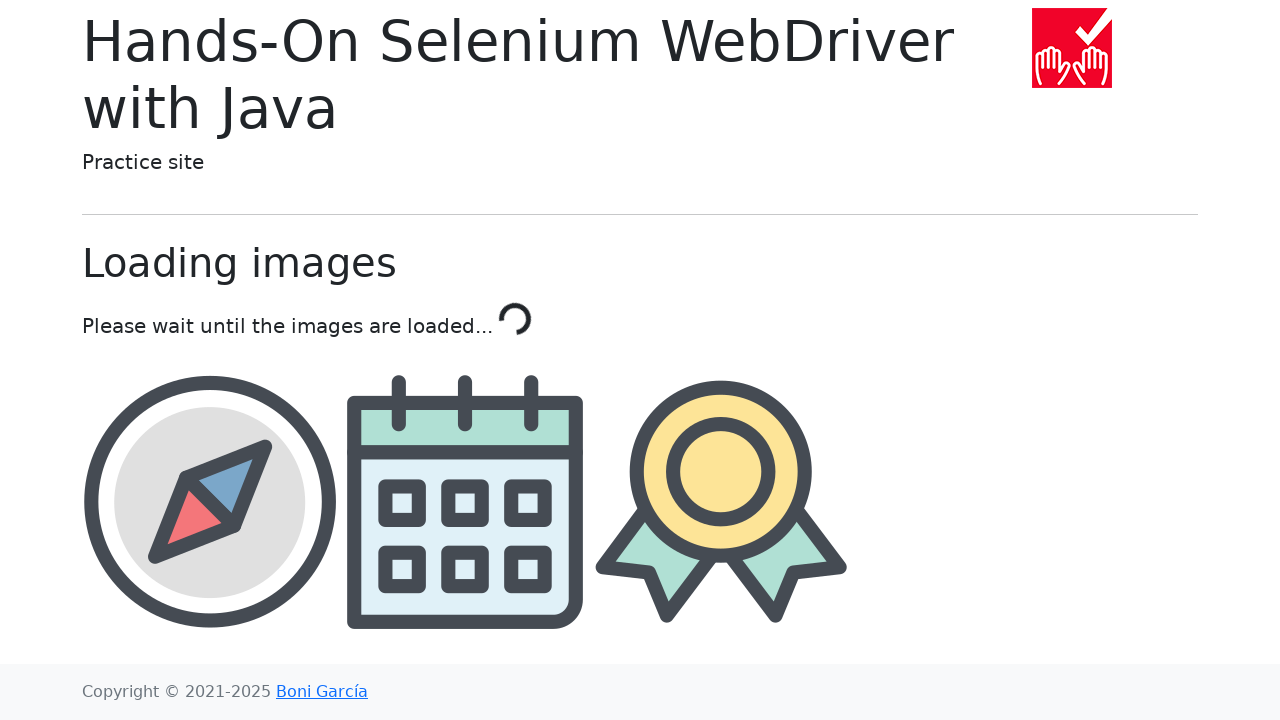

Retrieved src attribute from award element: img/award.png
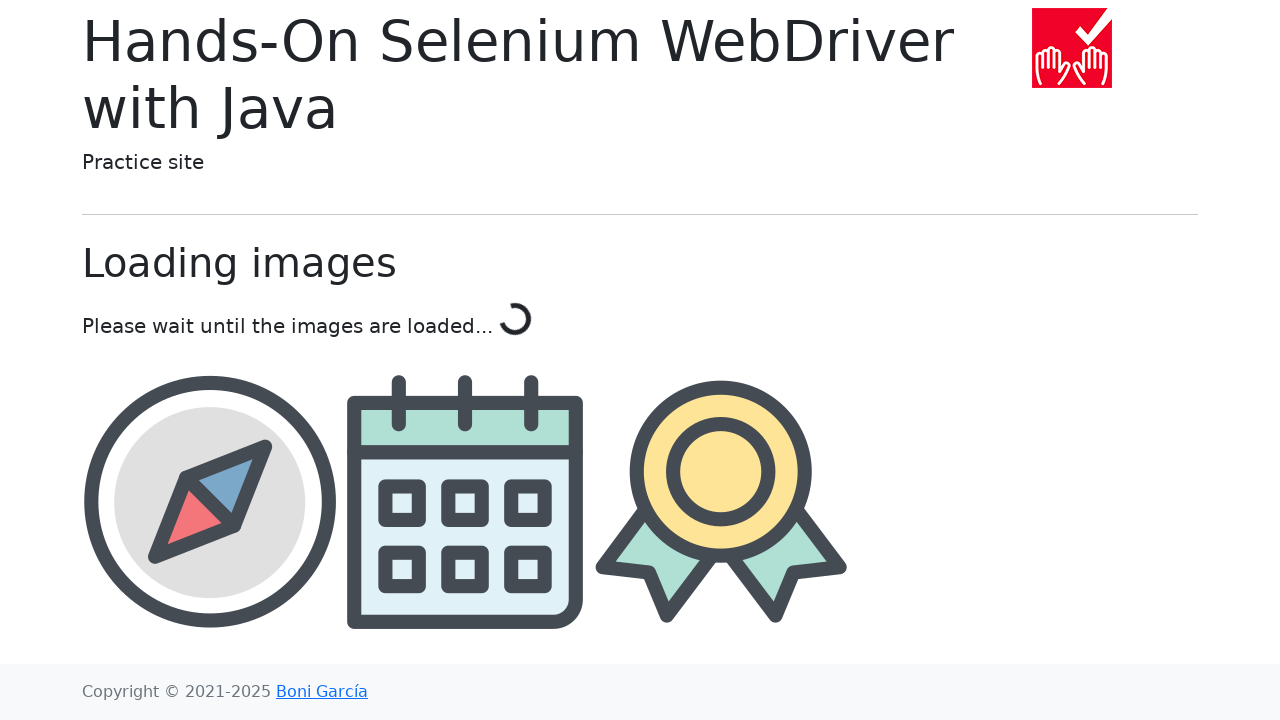

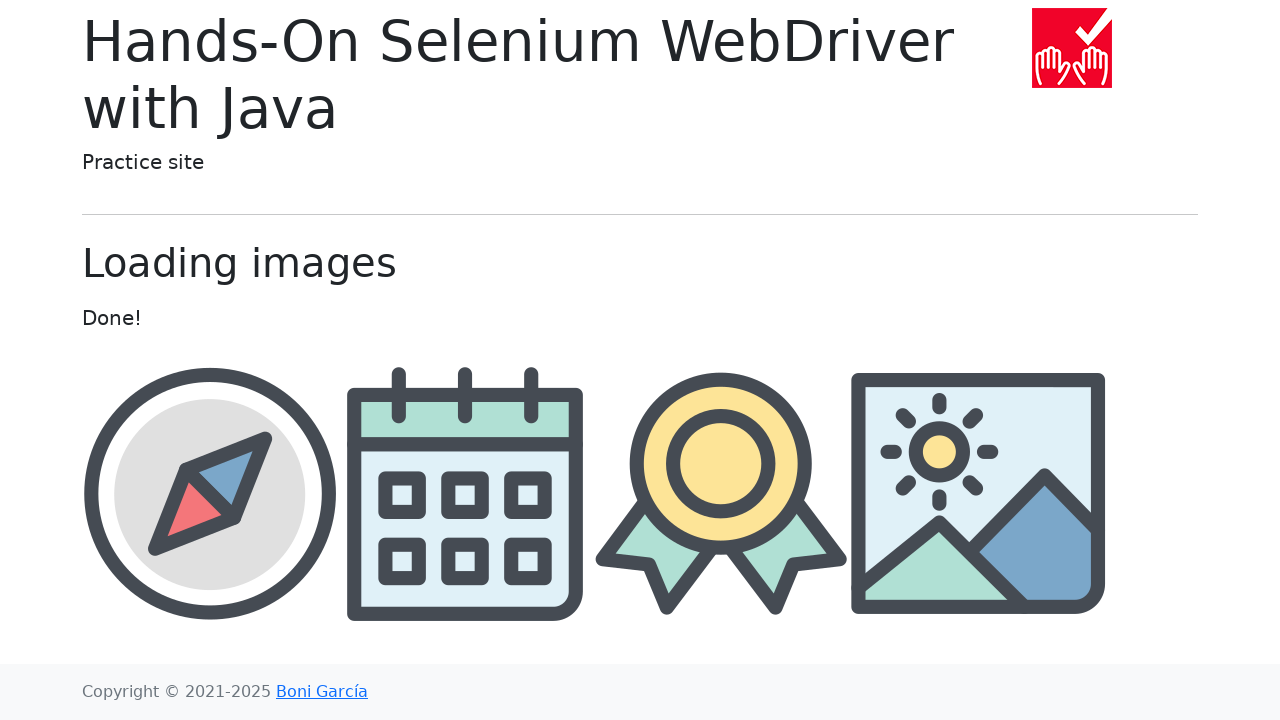